Navigates to a portfolio website, toggles a theme switch, and clicks on a Disney UI Clone project

Starting URL: https://ashdude14-github-io-git-main-ashdude14s-projects.vercel.app/

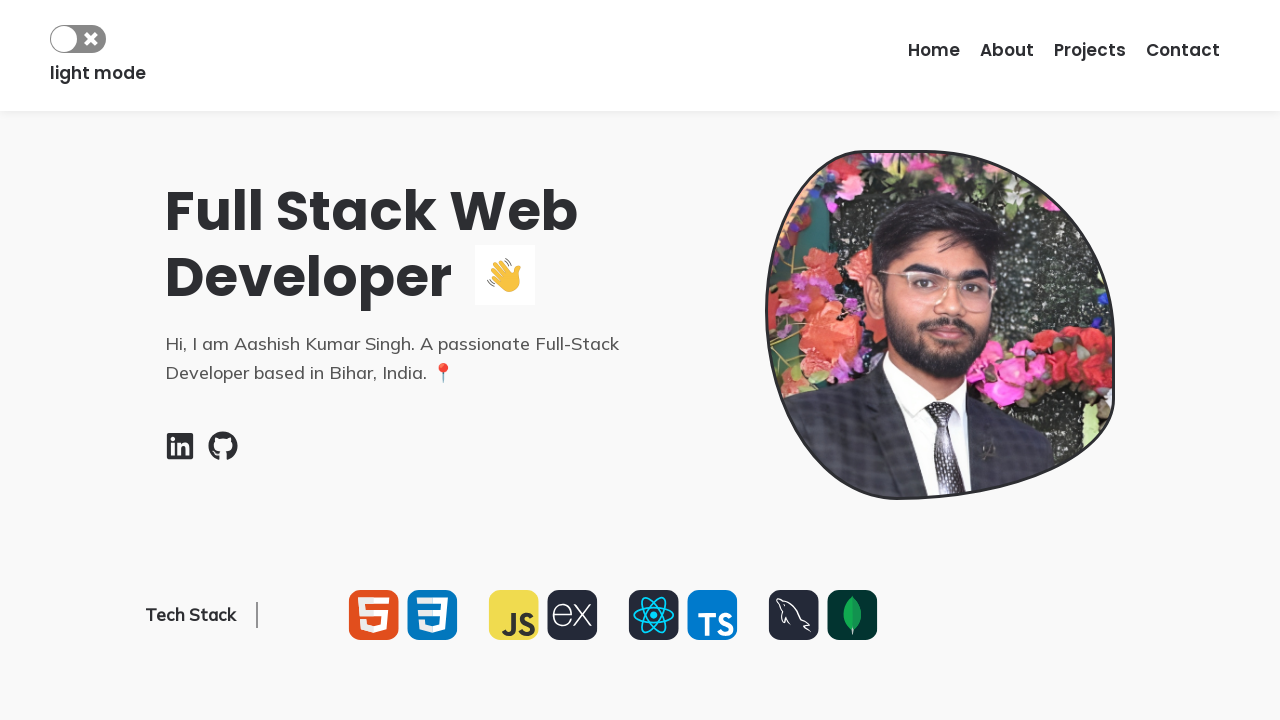

Navigated to portfolio website
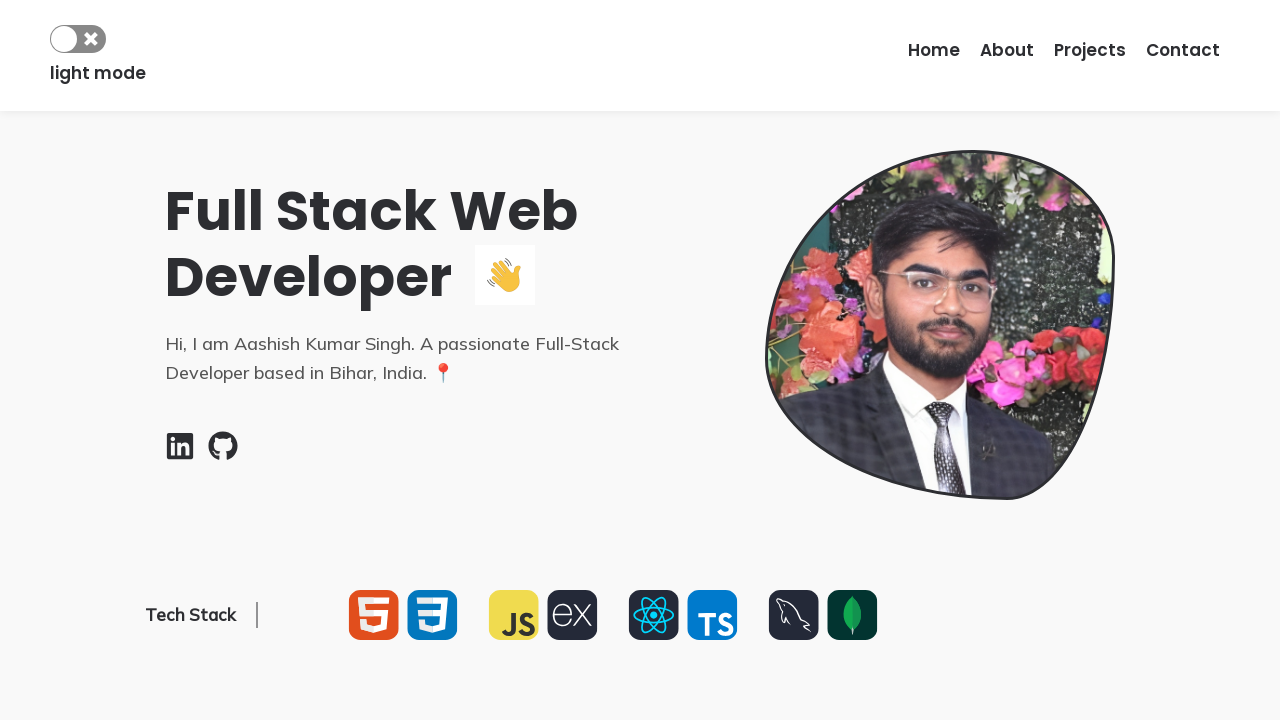

Theme toggle switch loaded
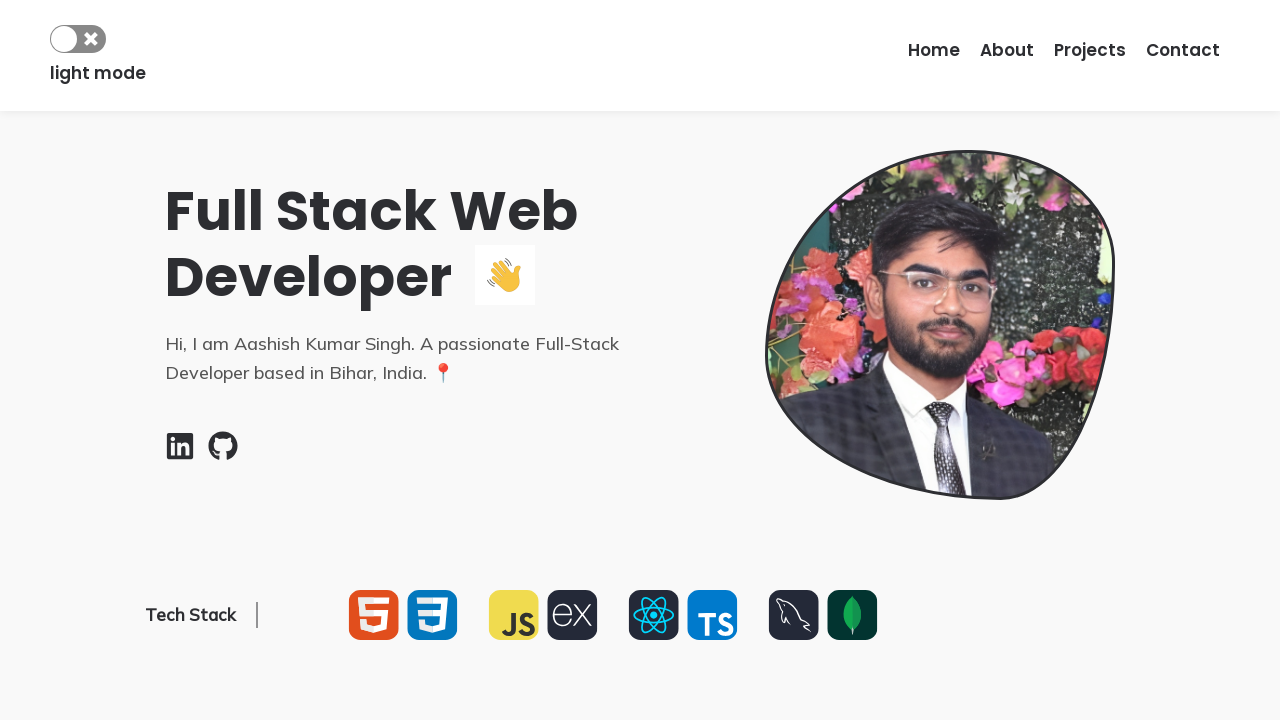

Clicked theme toggle switch to change theme at (78, 39) on .react-switch-bg
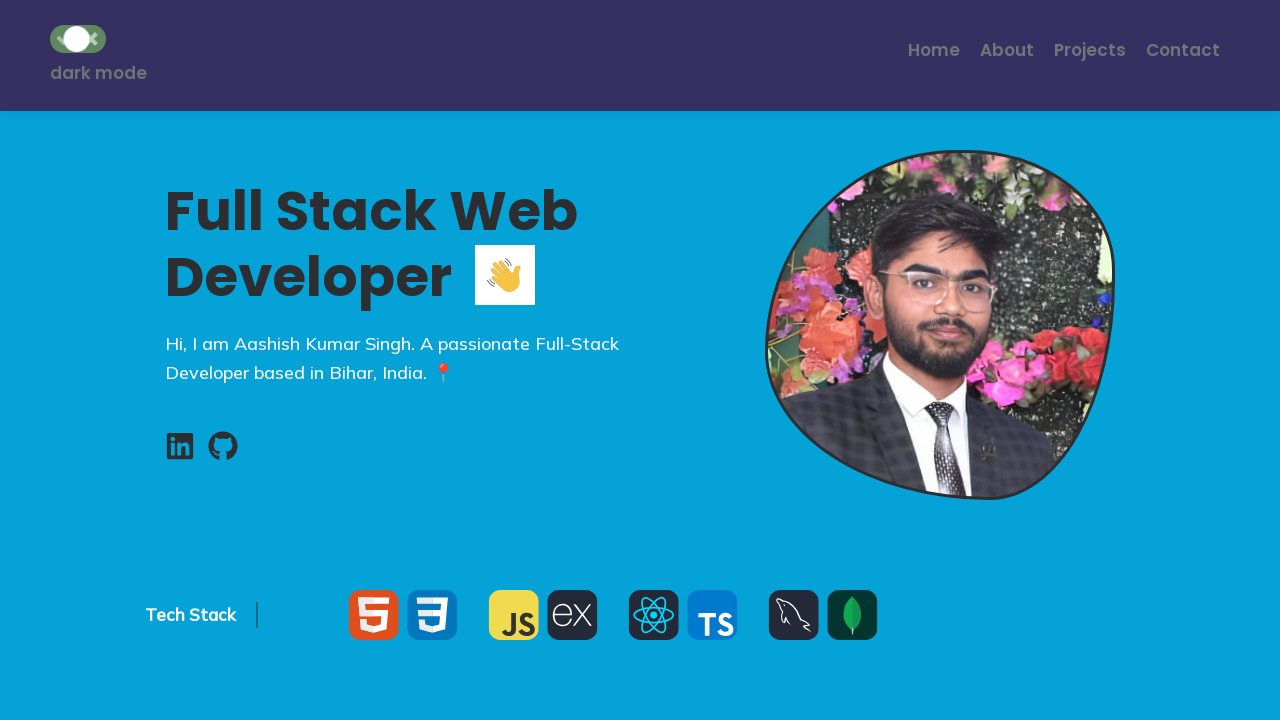

Disney UI Clone project element loaded
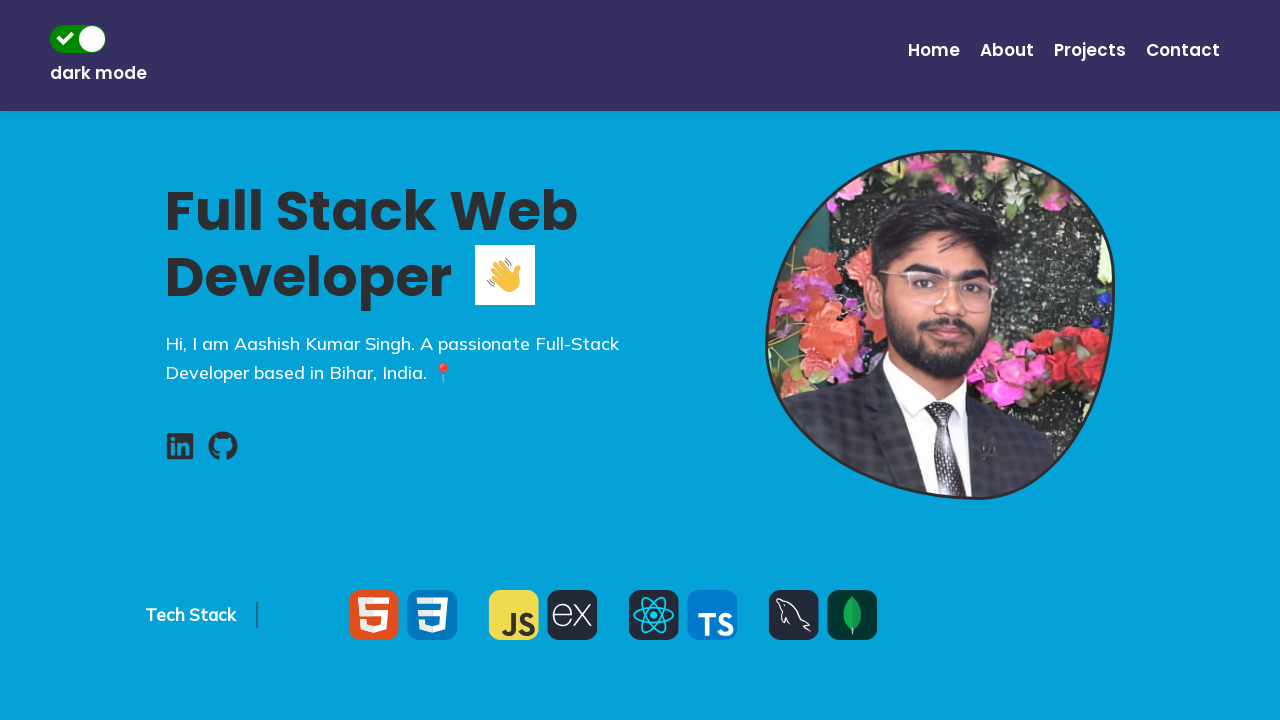

Clicked on Disney UI Clone project at (645, 360) on .pro__1
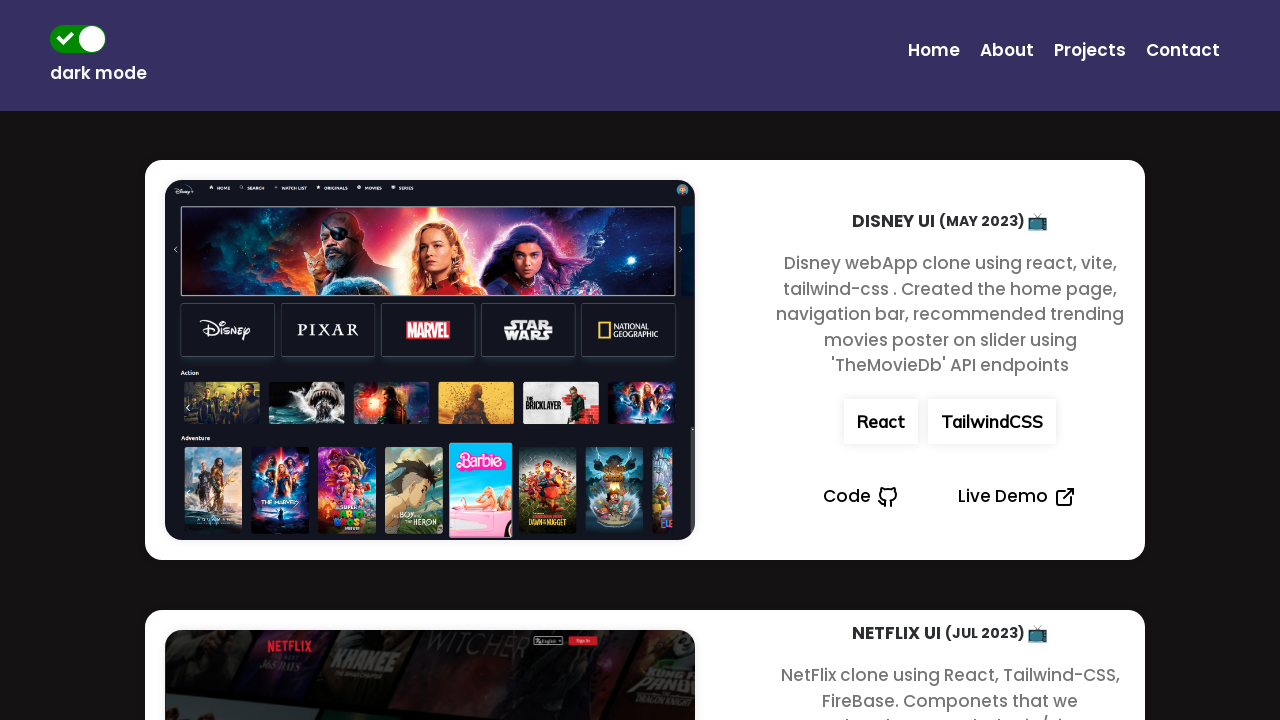

Project details loaded successfully
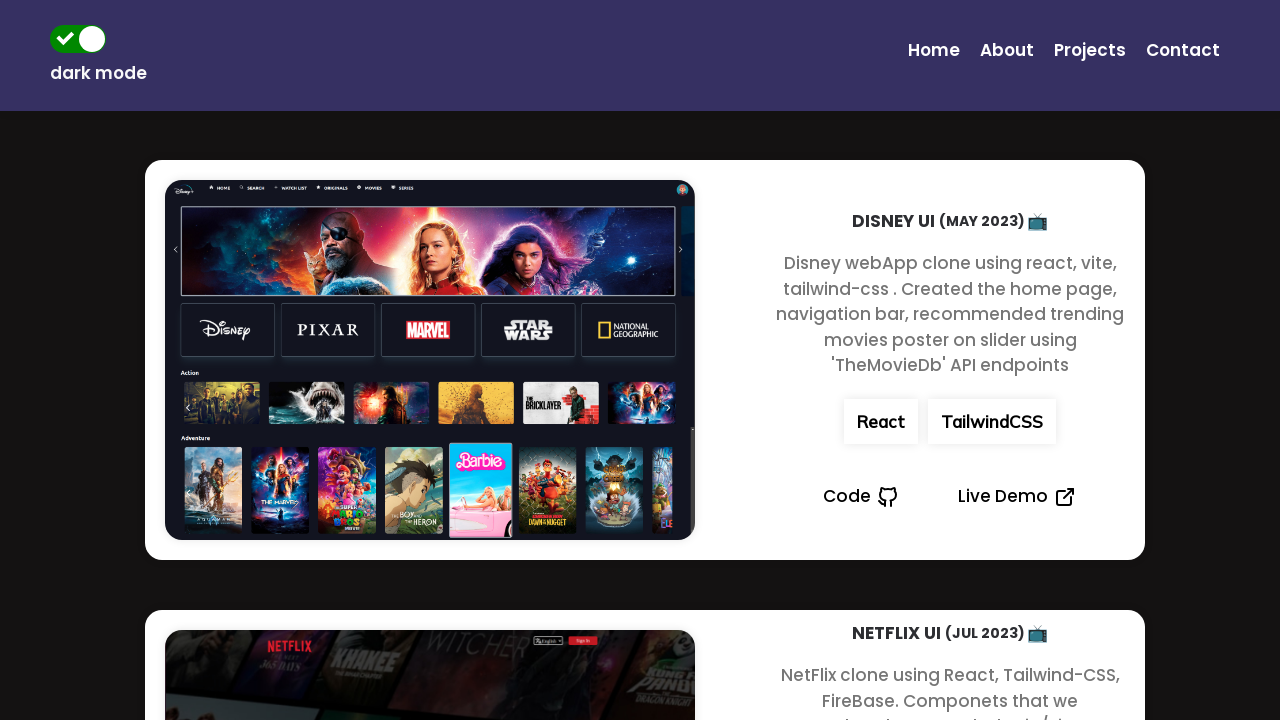

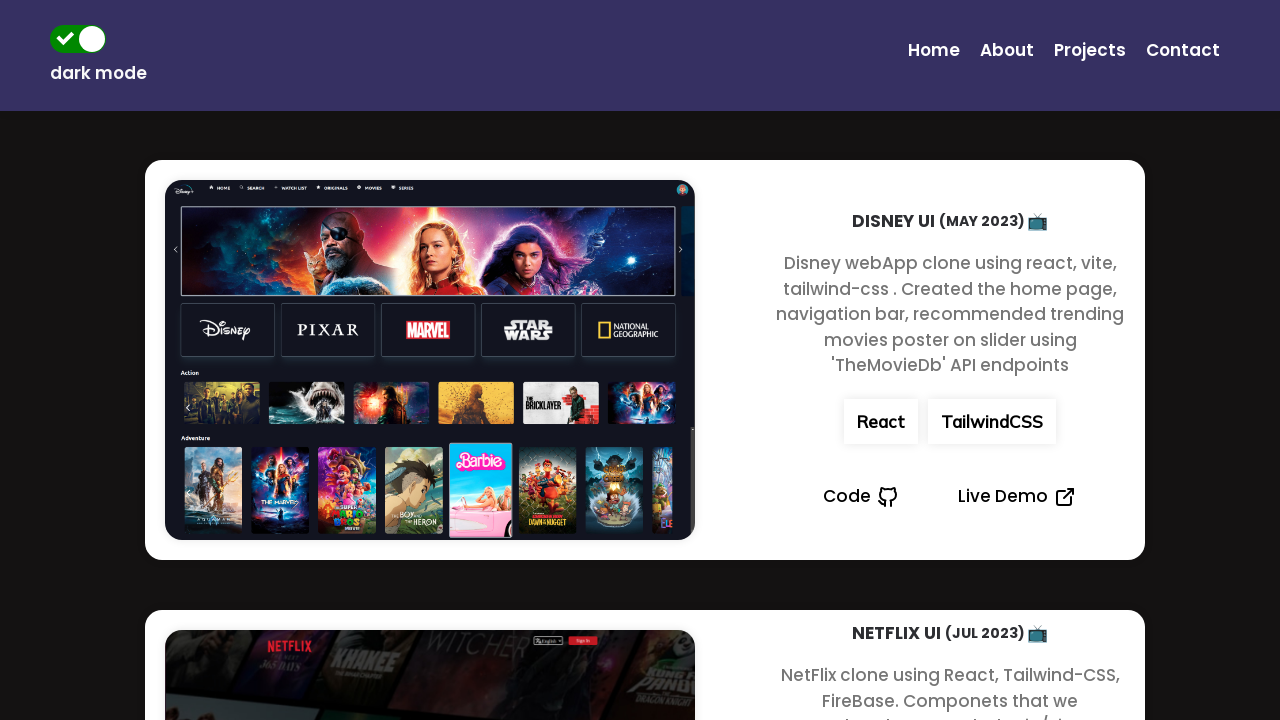